Tests hover functionality by hovering over an avatar and verifying that additional user information caption appears

Starting URL: http://the-internet.herokuapp.com/hovers

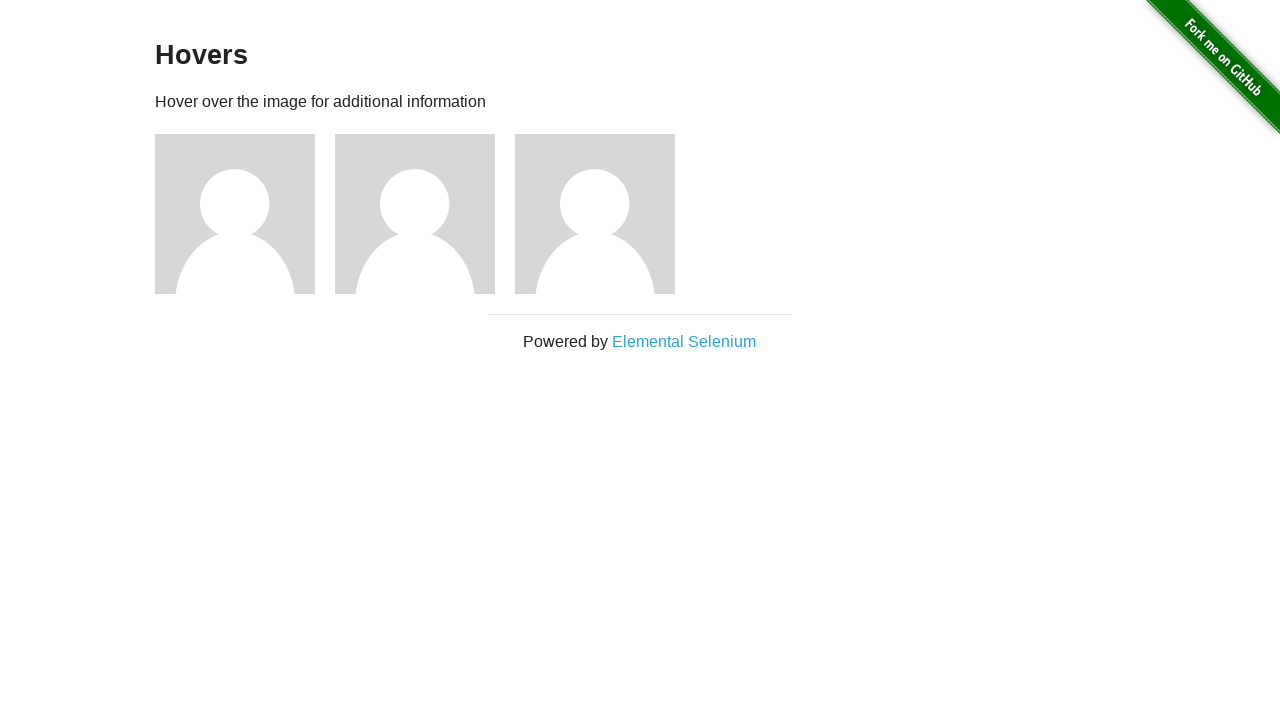

Navigated to hovers test page
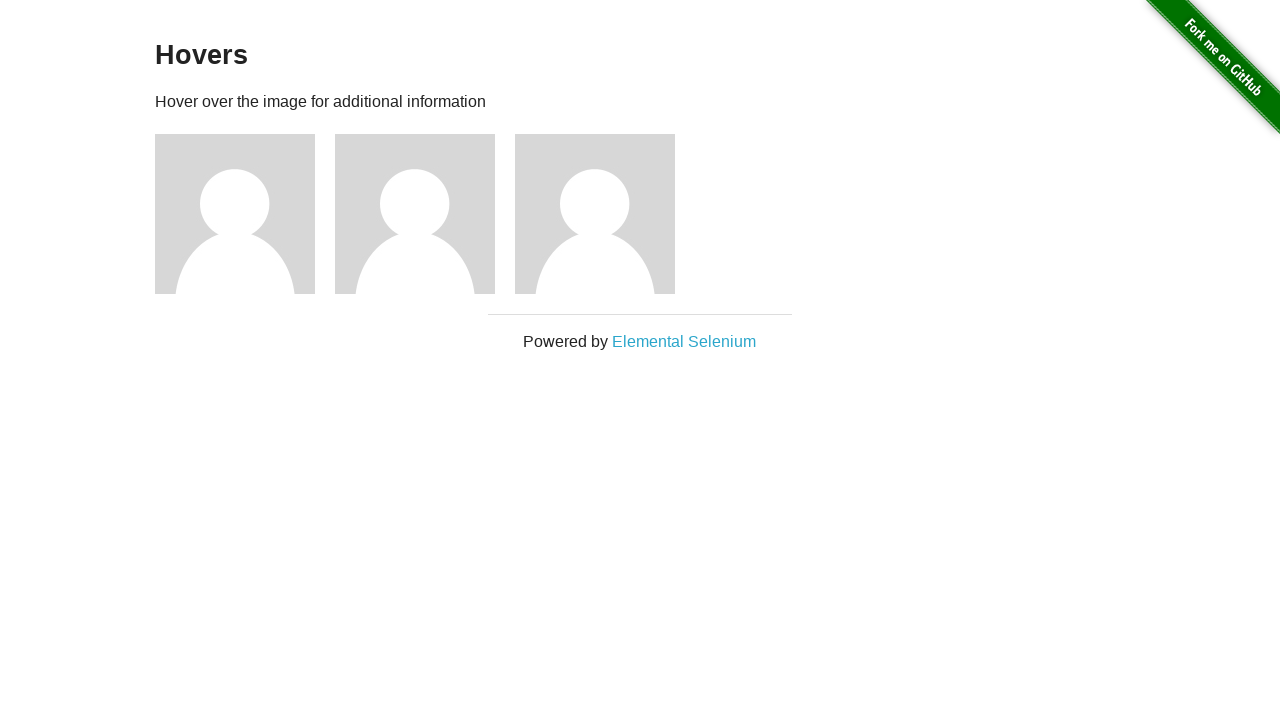

Located first avatar figure element
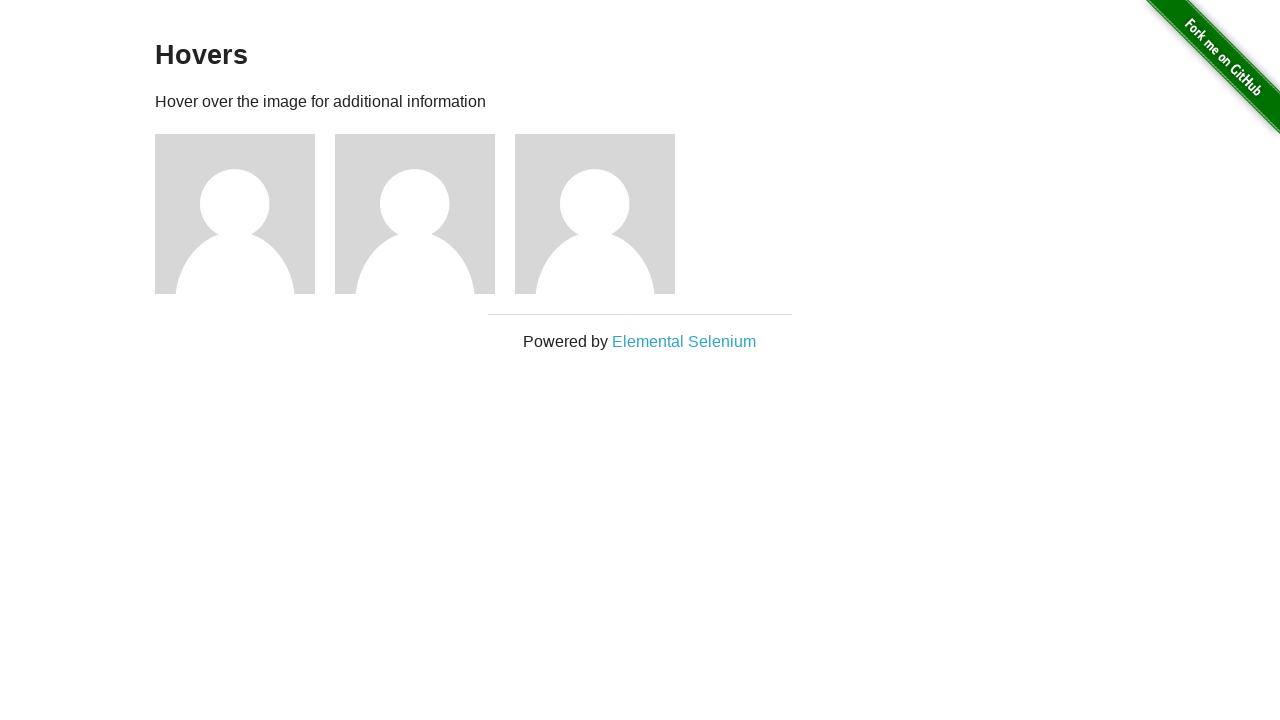

Hovered over the avatar at (245, 214) on .figure >> nth=0
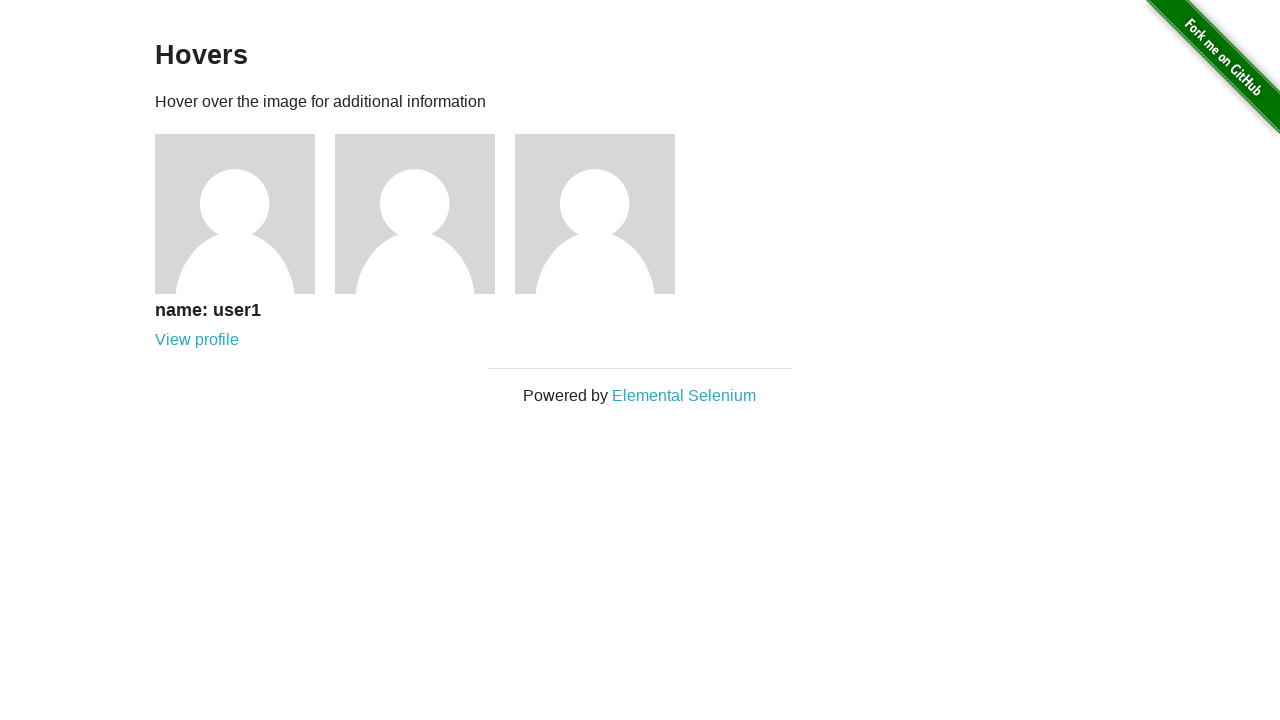

Verified that user information caption appeared after hover
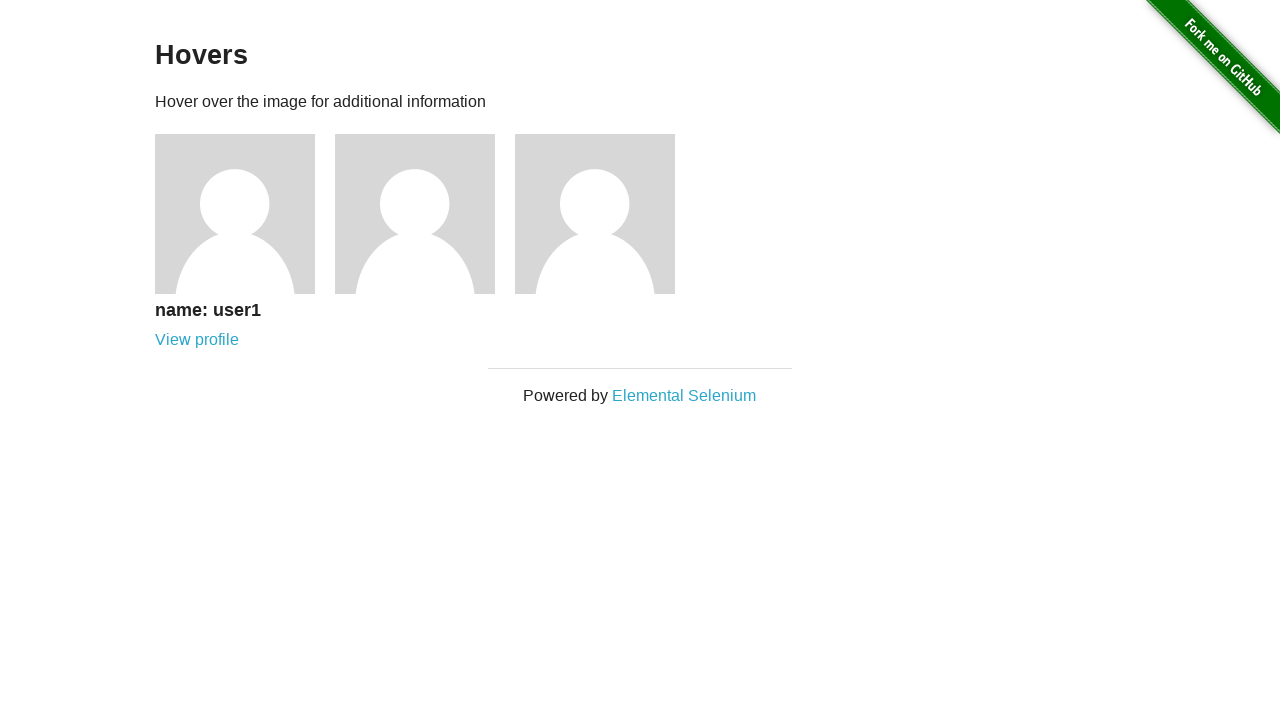

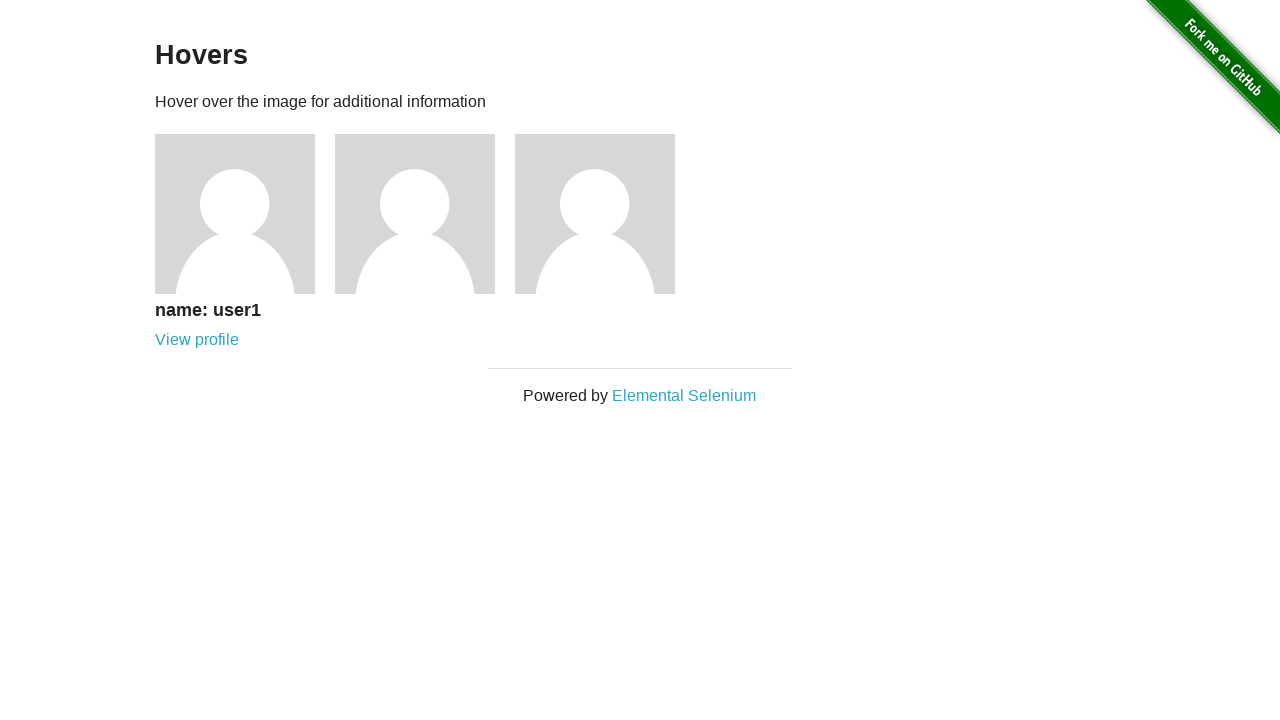